Tests opting out of A/B tests by adding an opt-out cookie after visiting the page, then refreshing to verify the page shows the non-test variant

Starting URL: http://the-internet.herokuapp.com/abtest

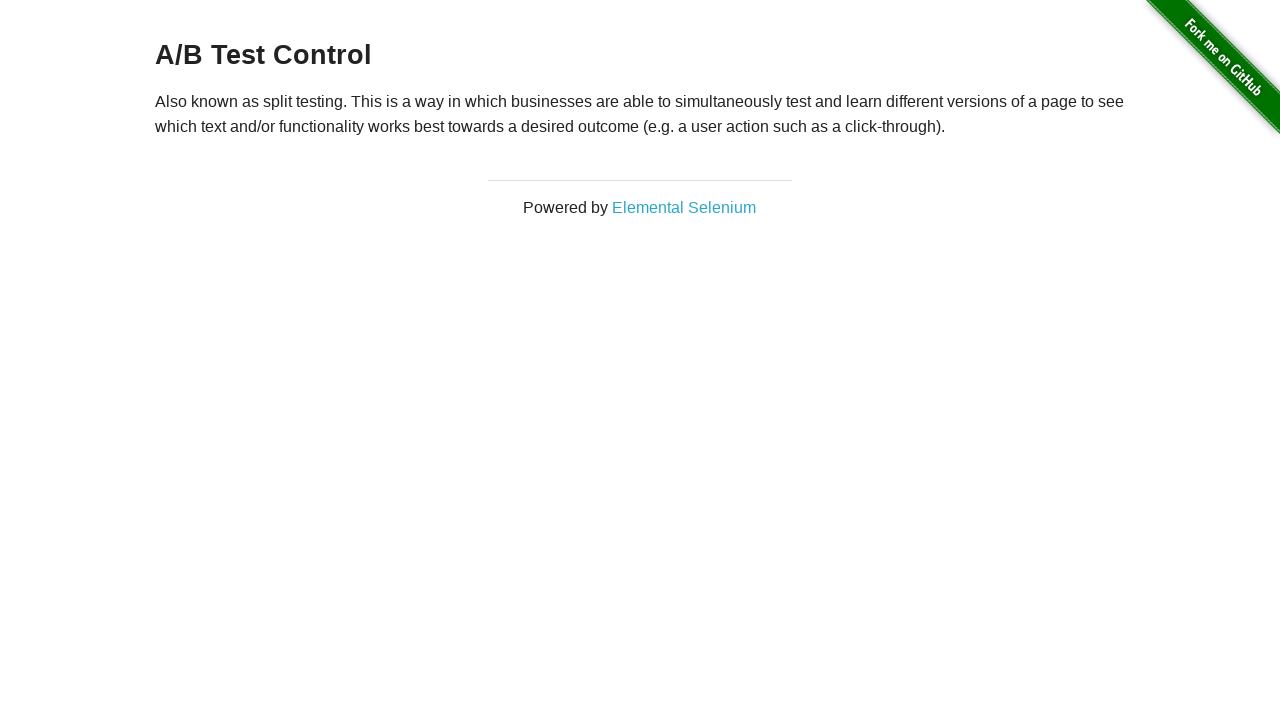

Located h3 heading element
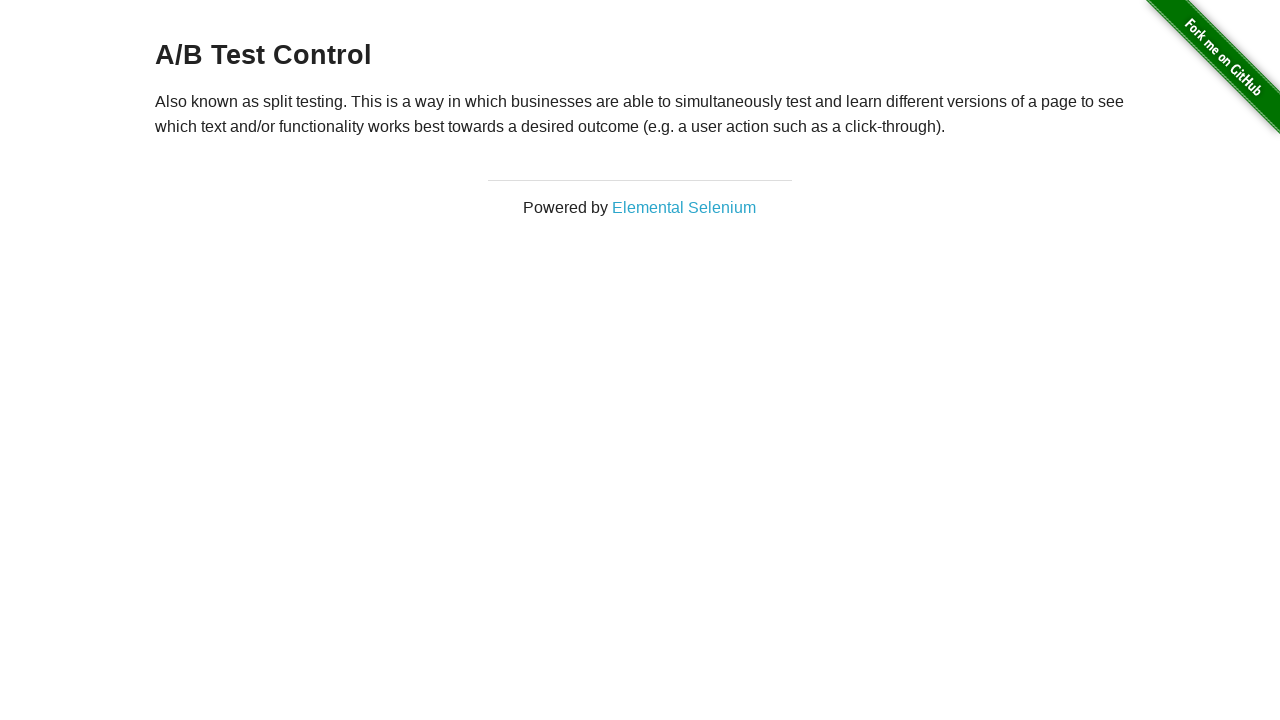

Retrieved heading text content
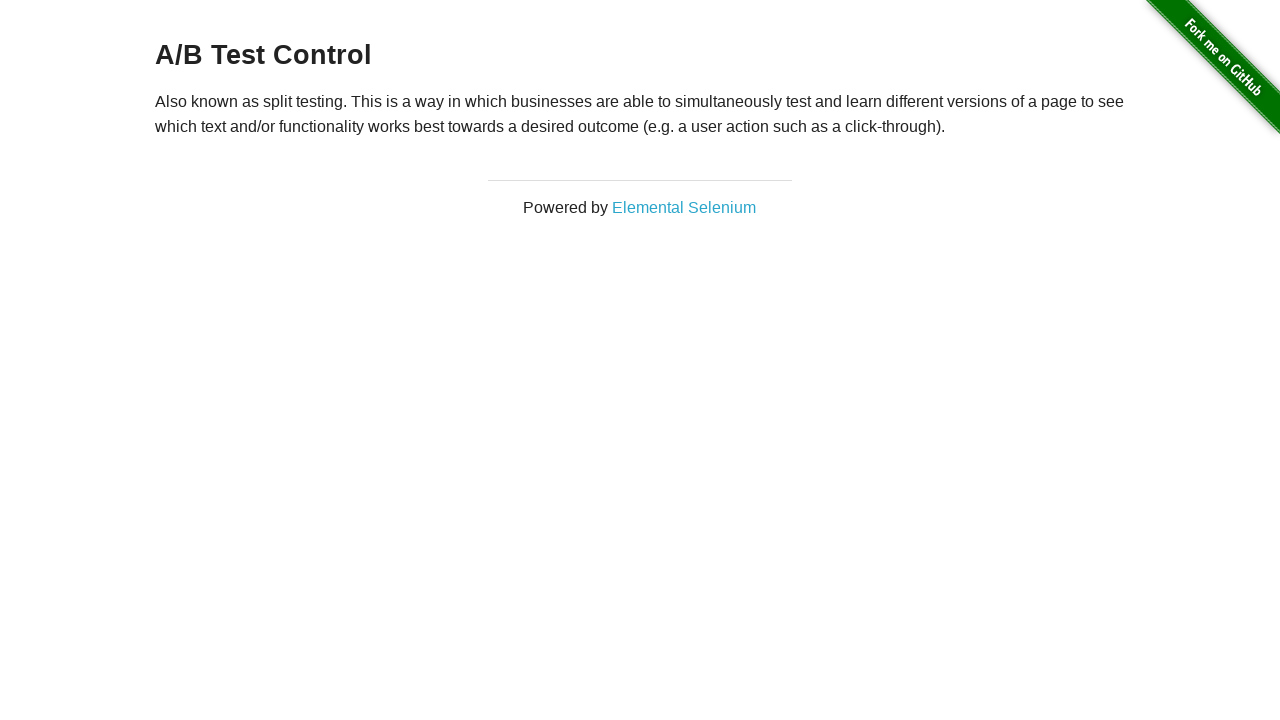

Verified initial heading starts with 'A/B Test'
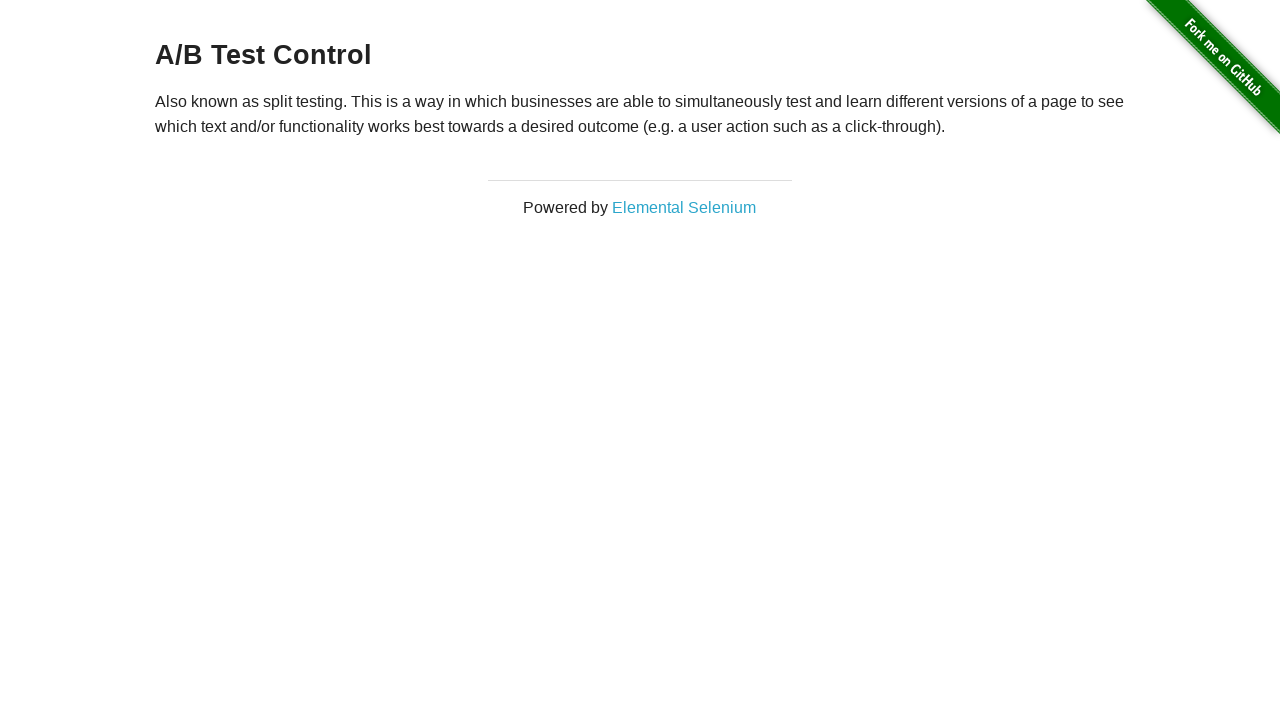

Added optimizelyOptOut cookie to opt out of A/B tests
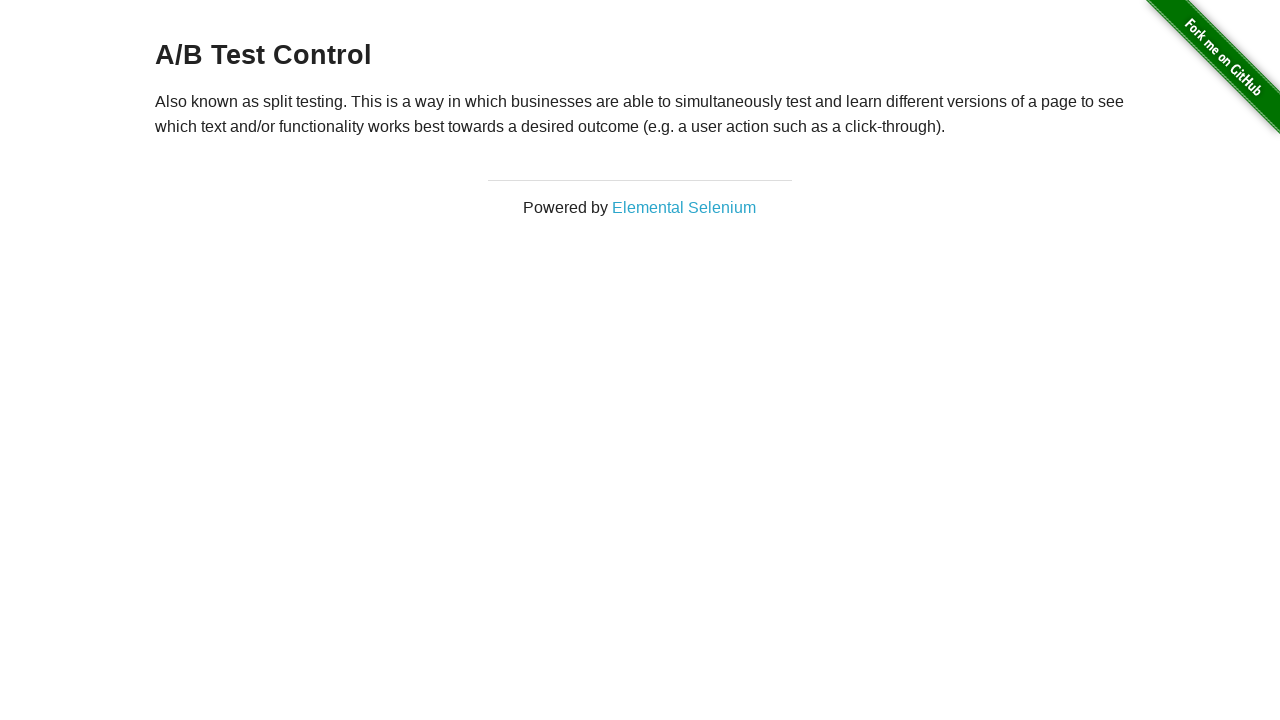

Reloaded page to apply opt-out cookie
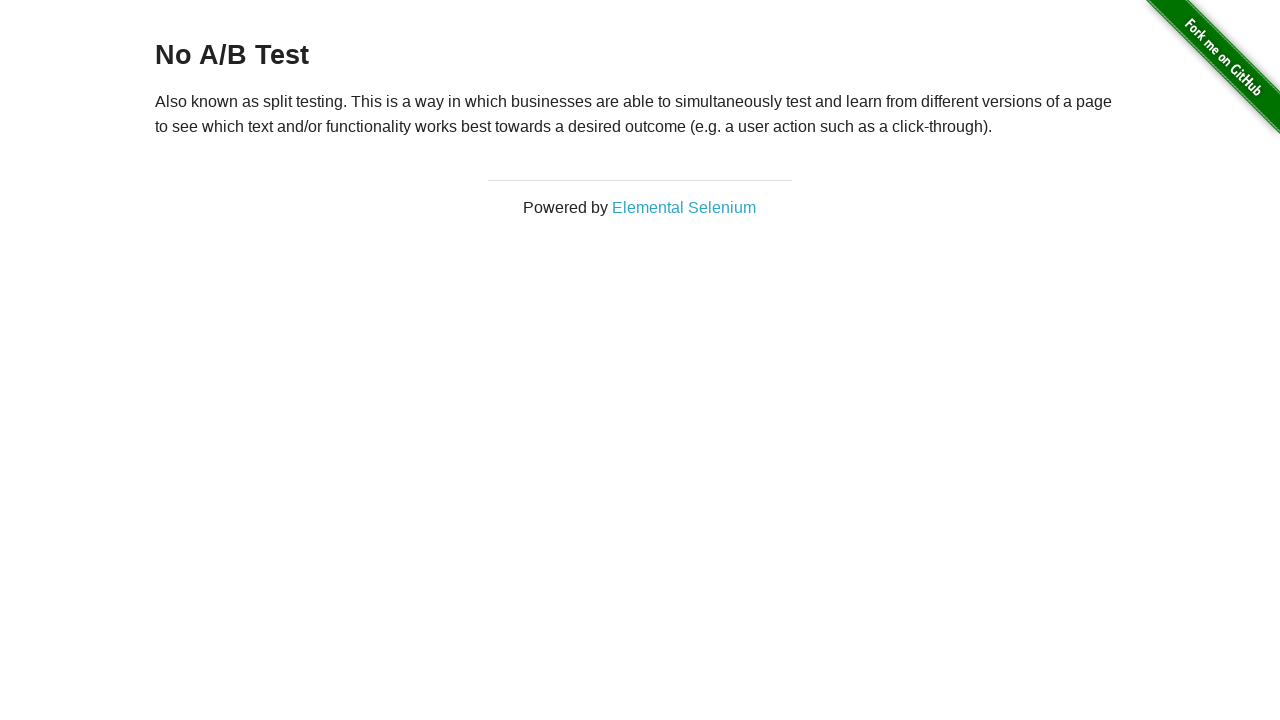

Retrieved heading text content after reload
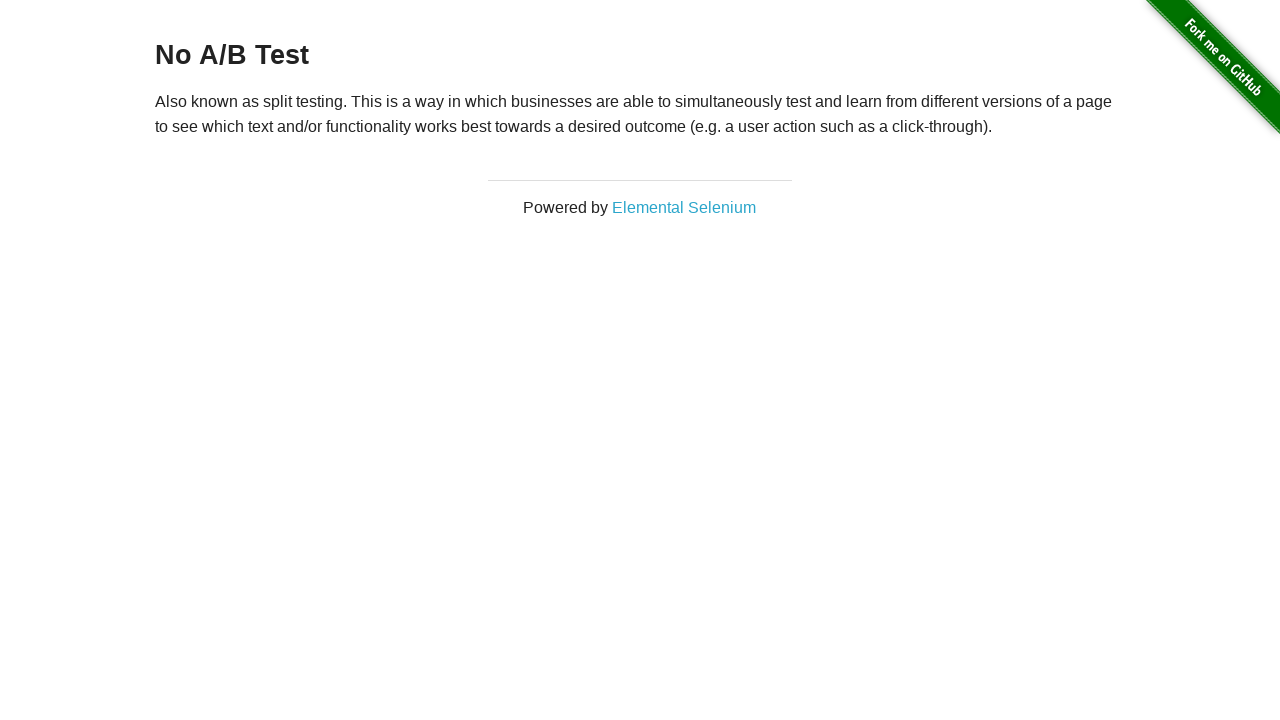

Verified heading now starts with 'No A/B Test' confirming opt-out success
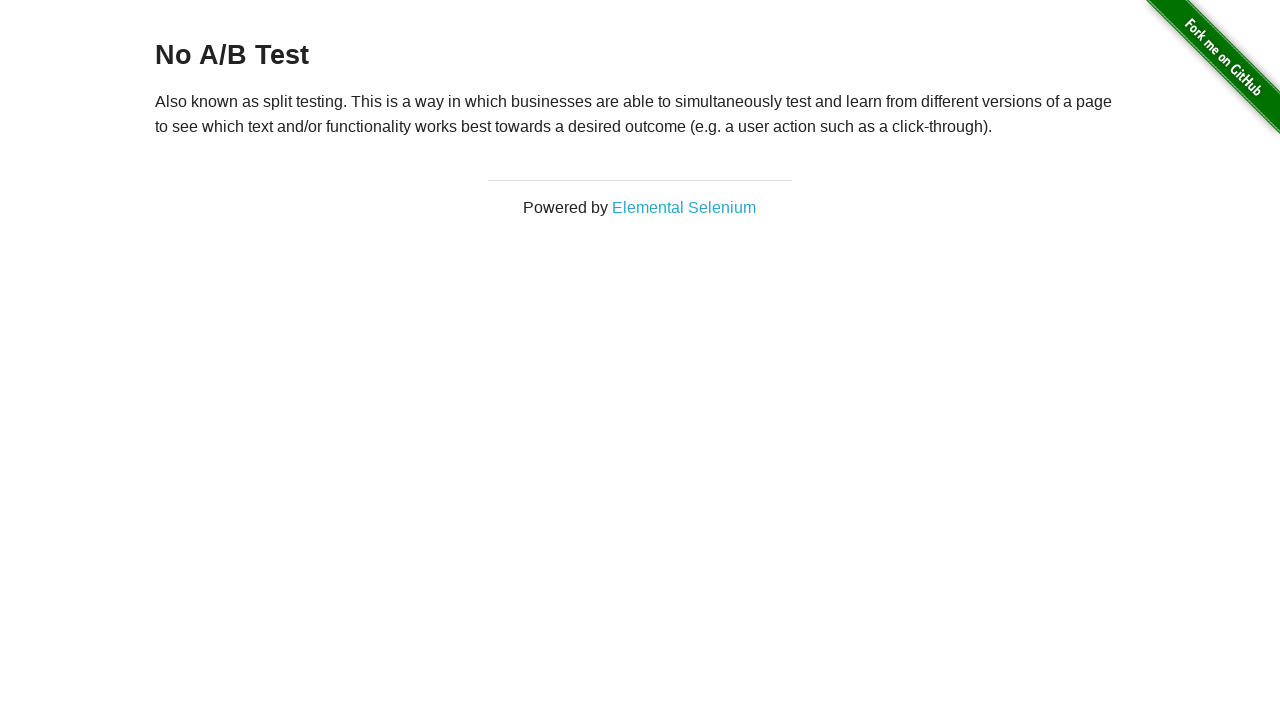

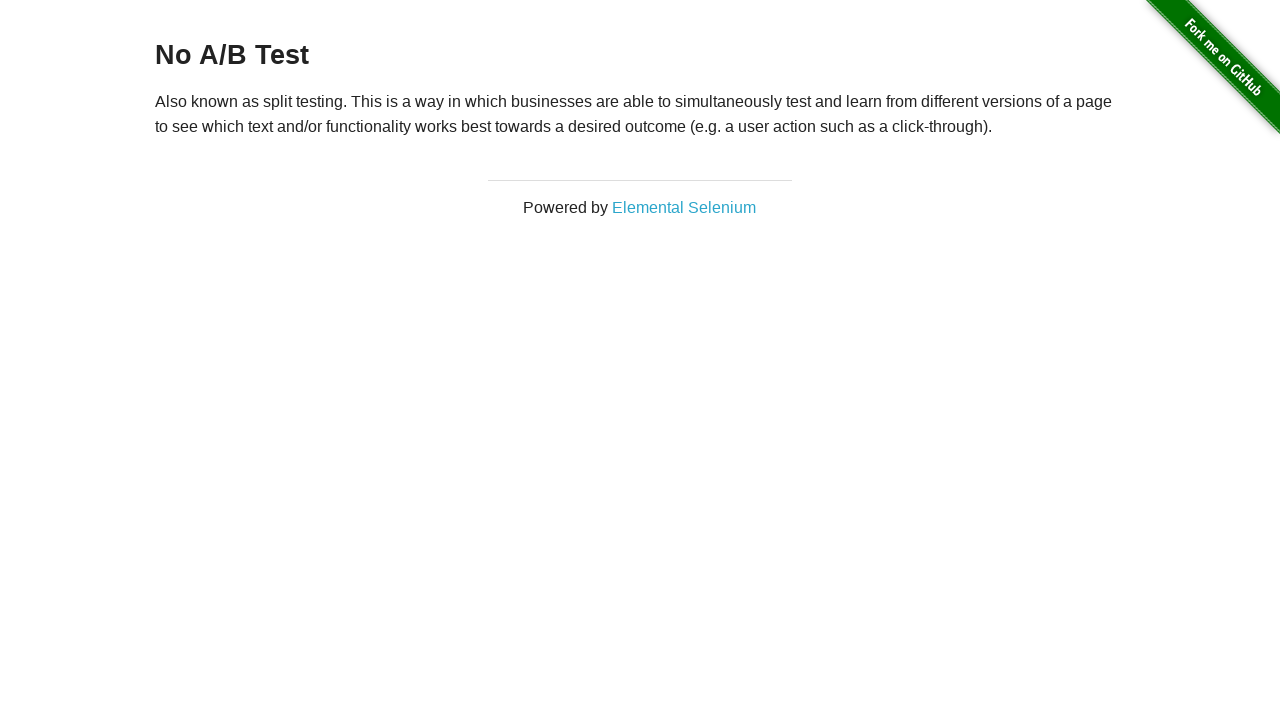